Navigates to Accupass travel events search page, scrolls down to load more events, then opens the first event link to view event details.

Starting URL: https://www.accupass.com/search?c=travel

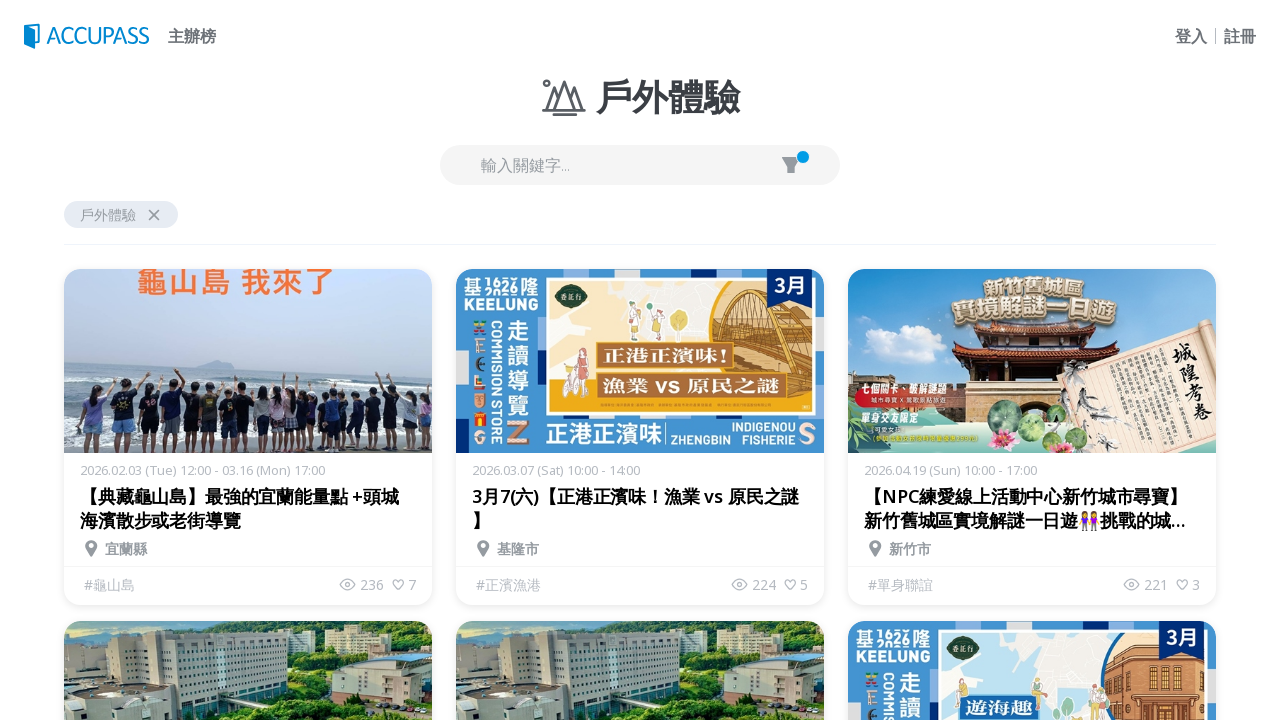

Pressed End key to scroll down and load more travel events
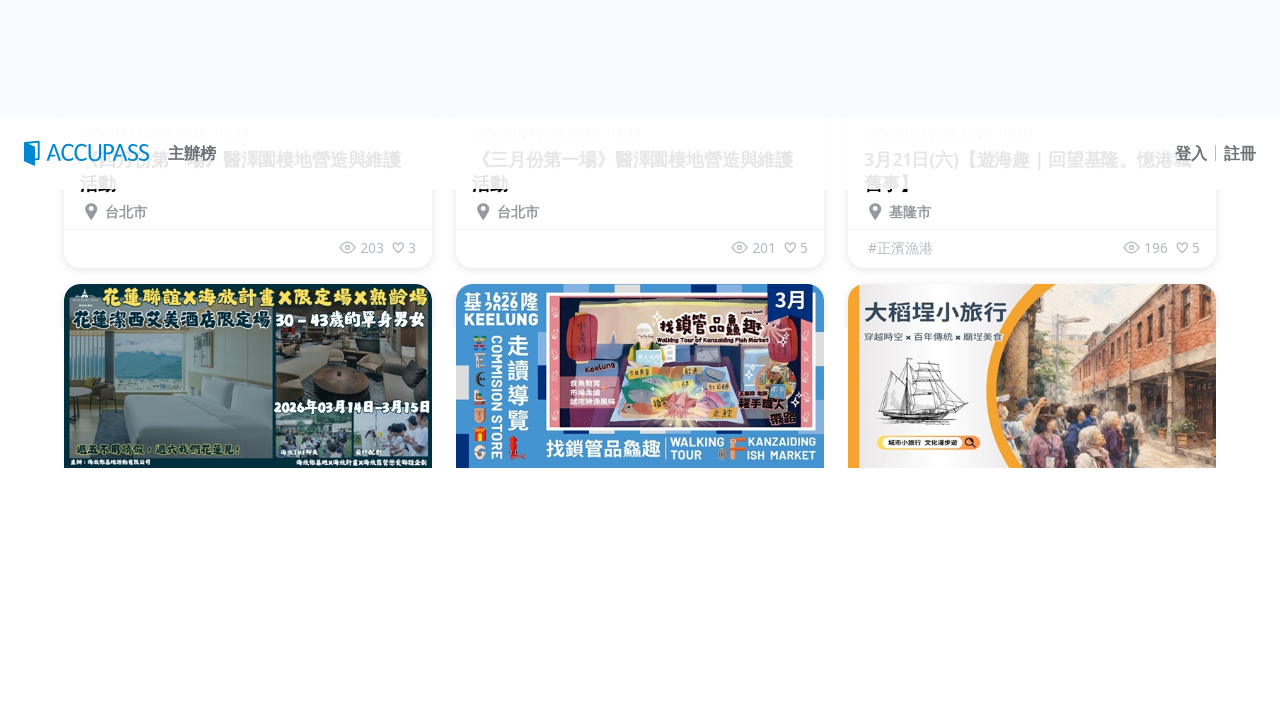

Waited 2 seconds for events to load
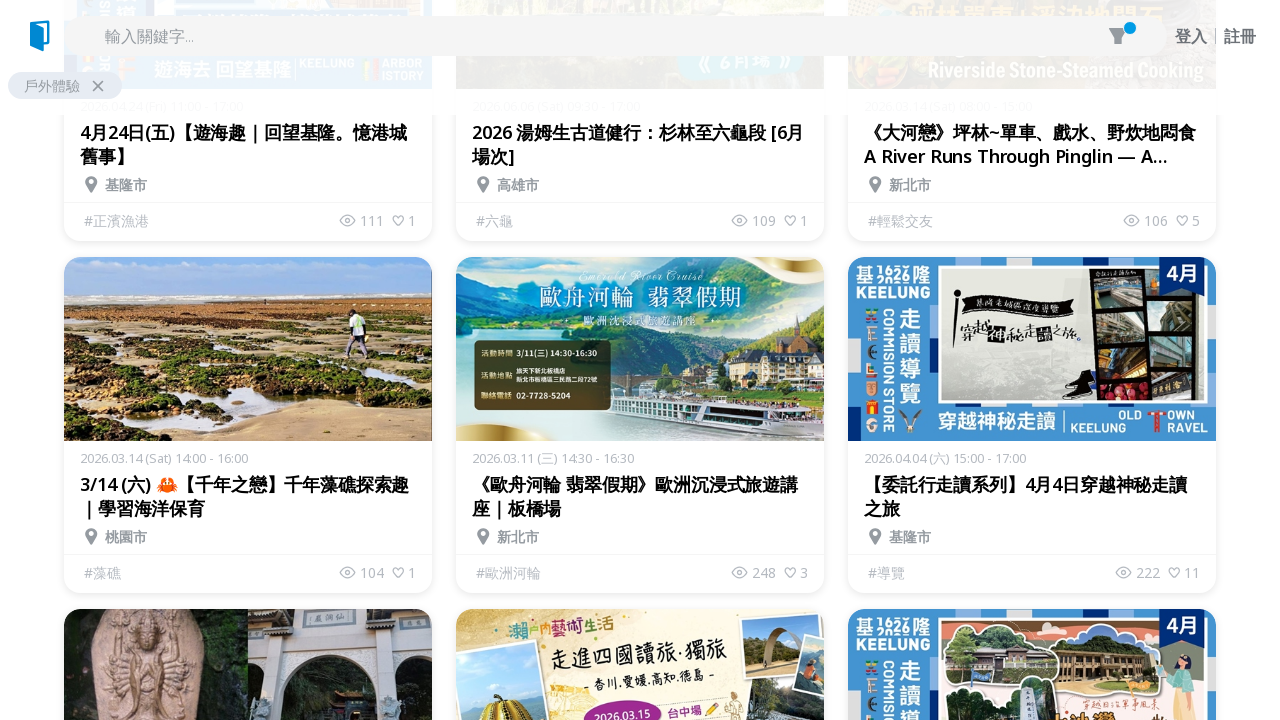

Pressed End key to scroll down and load more travel events
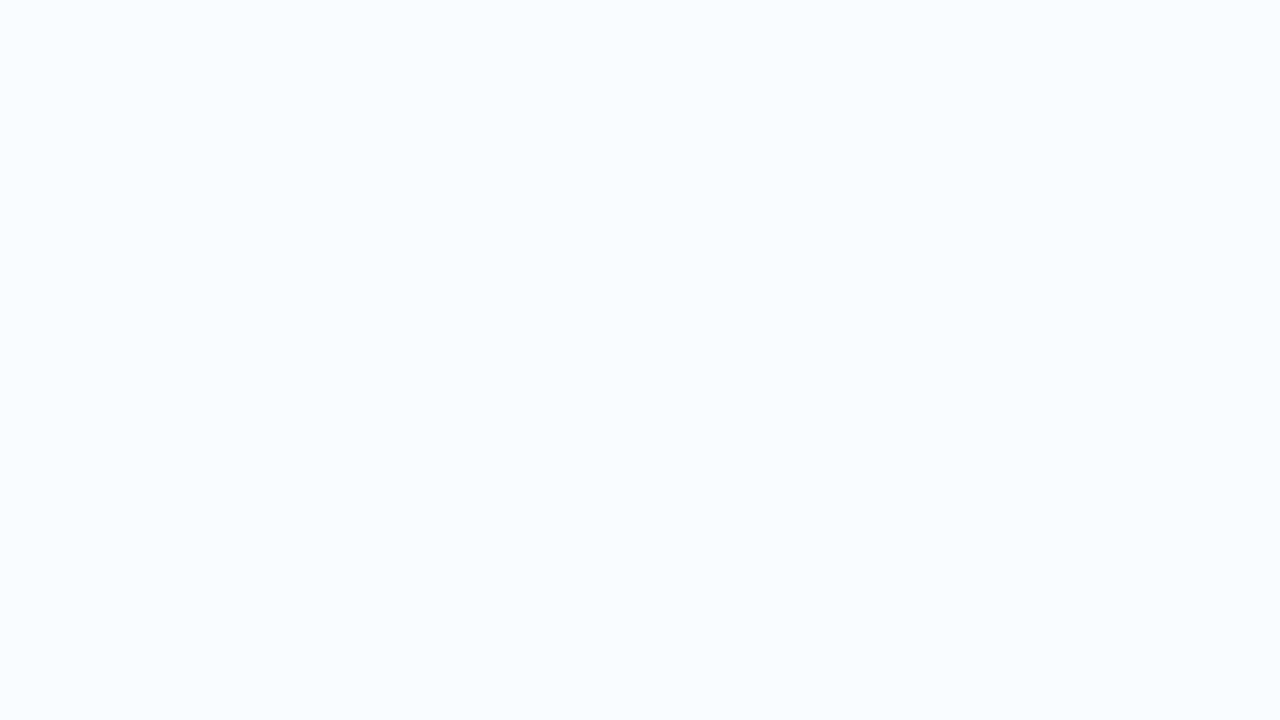

Waited 2 seconds for events to load
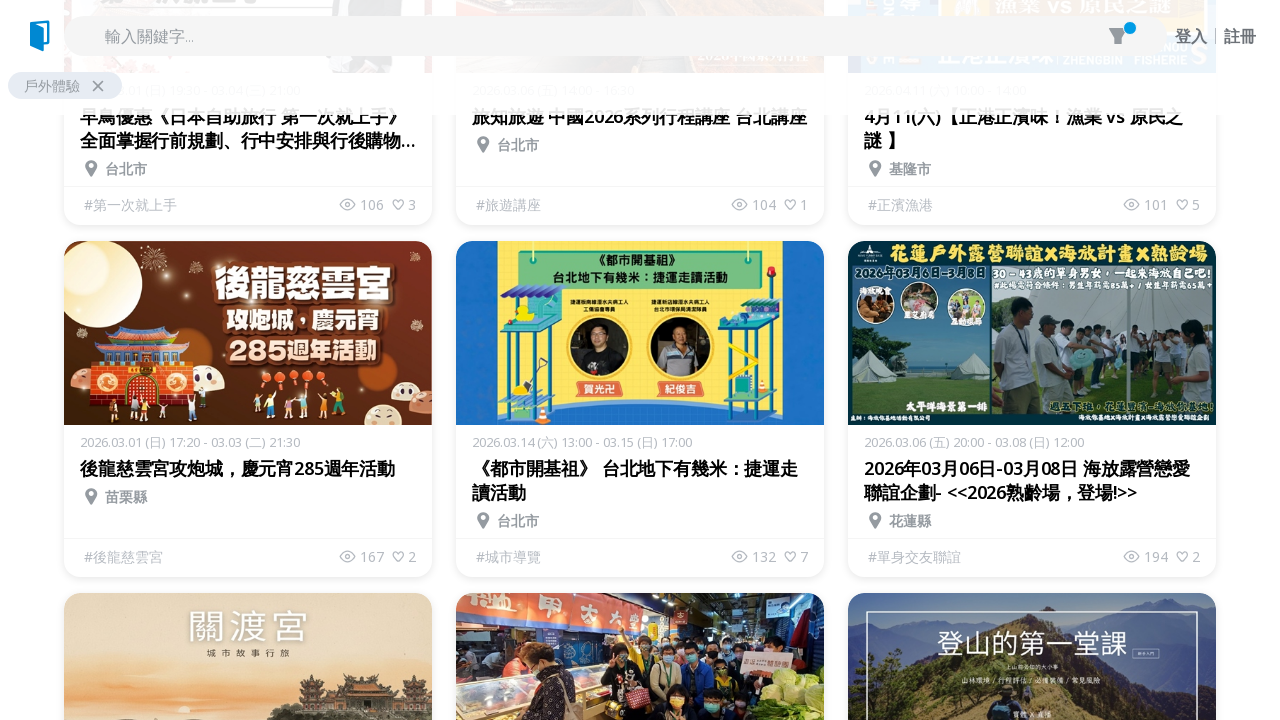

Pressed End key to scroll down and load more travel events
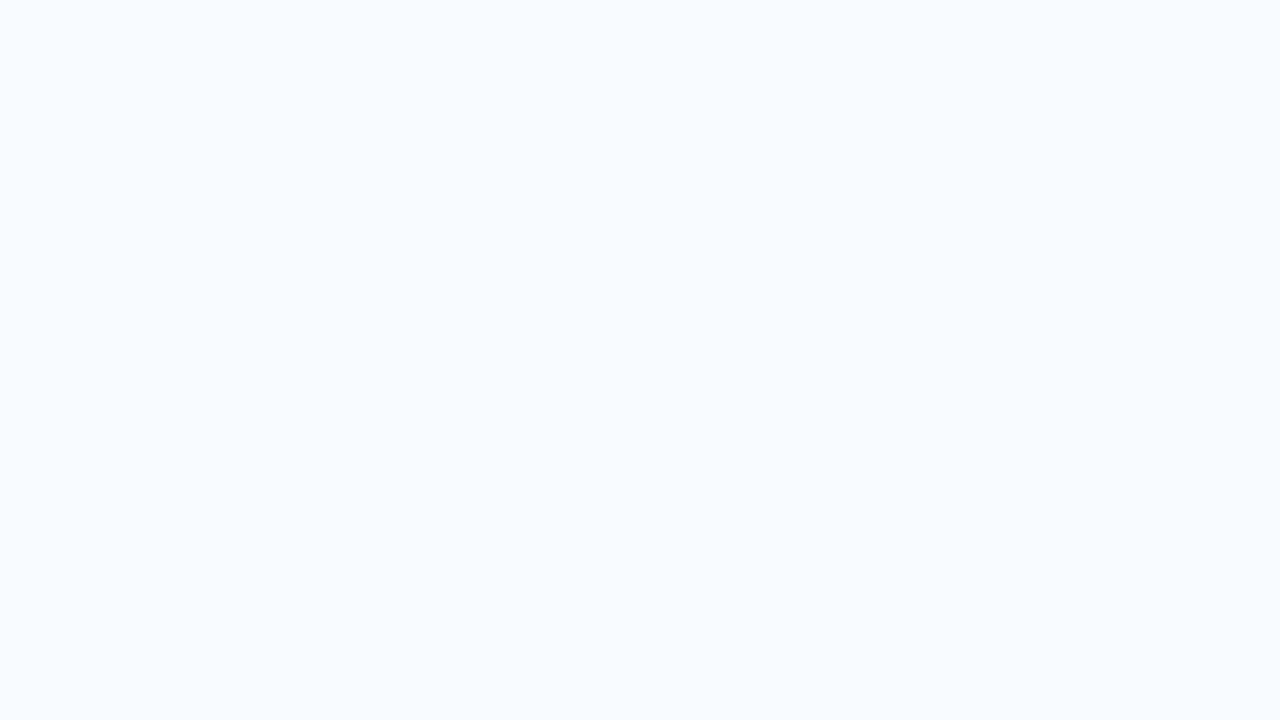

Waited 2 seconds for events to load
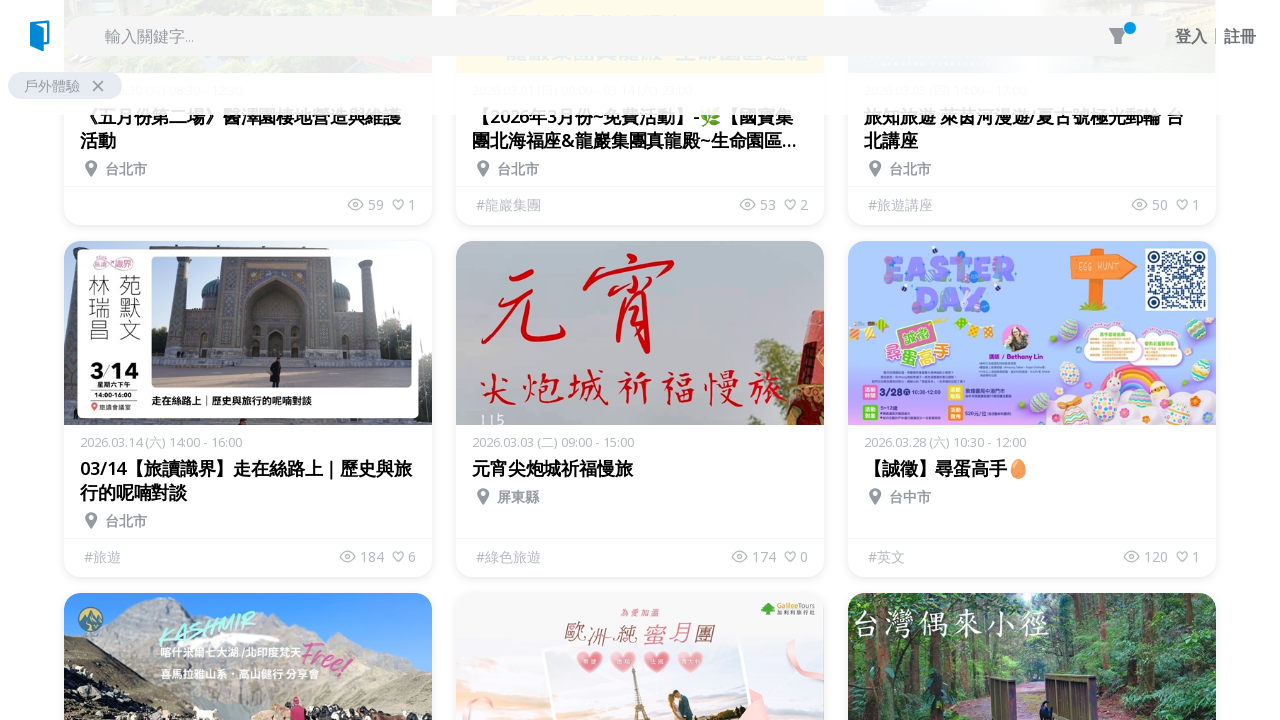

Event links are now present on the page
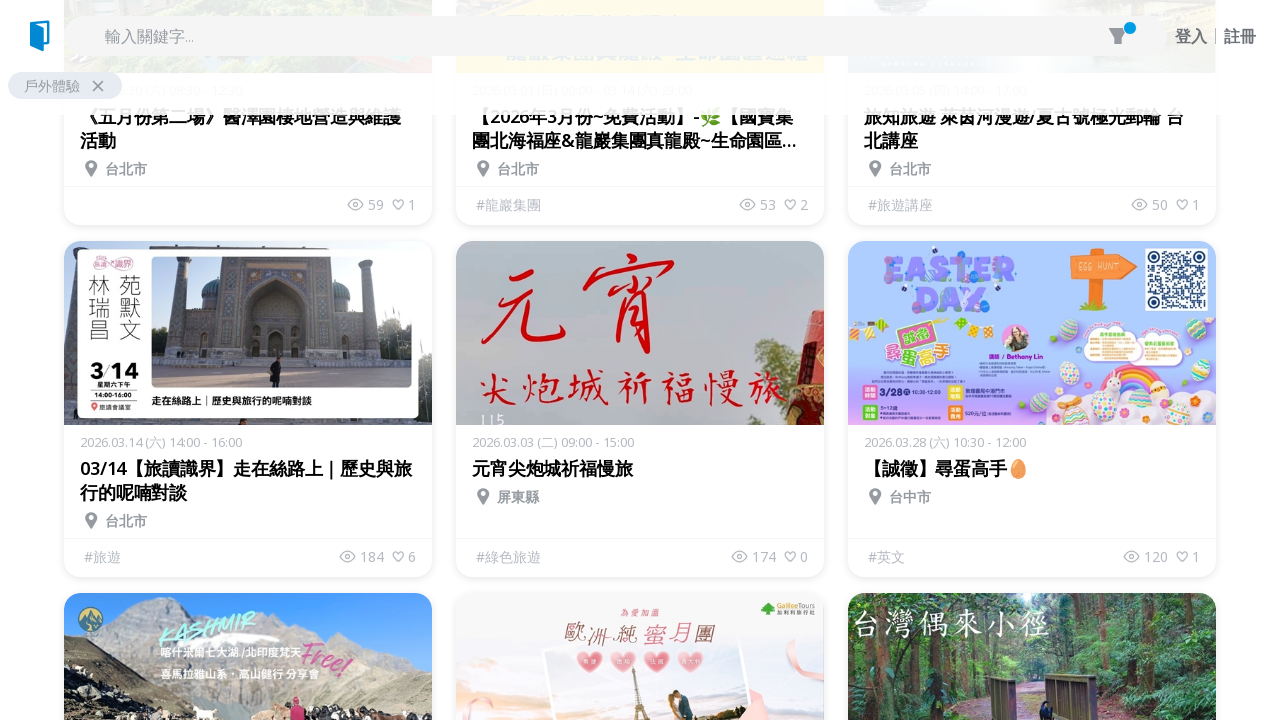

Clicked on the first travel event link at (248, 360) on a[href^='/event/'] >> nth=0
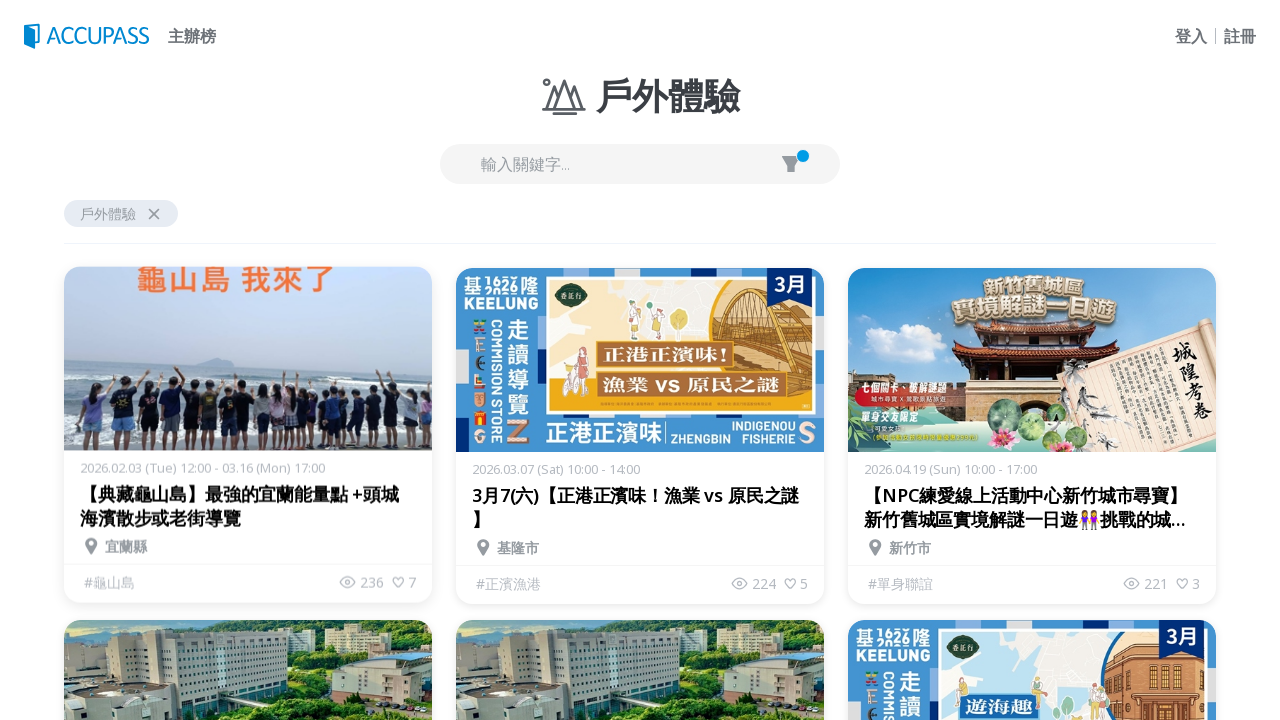

Event details page loaded with event title visible
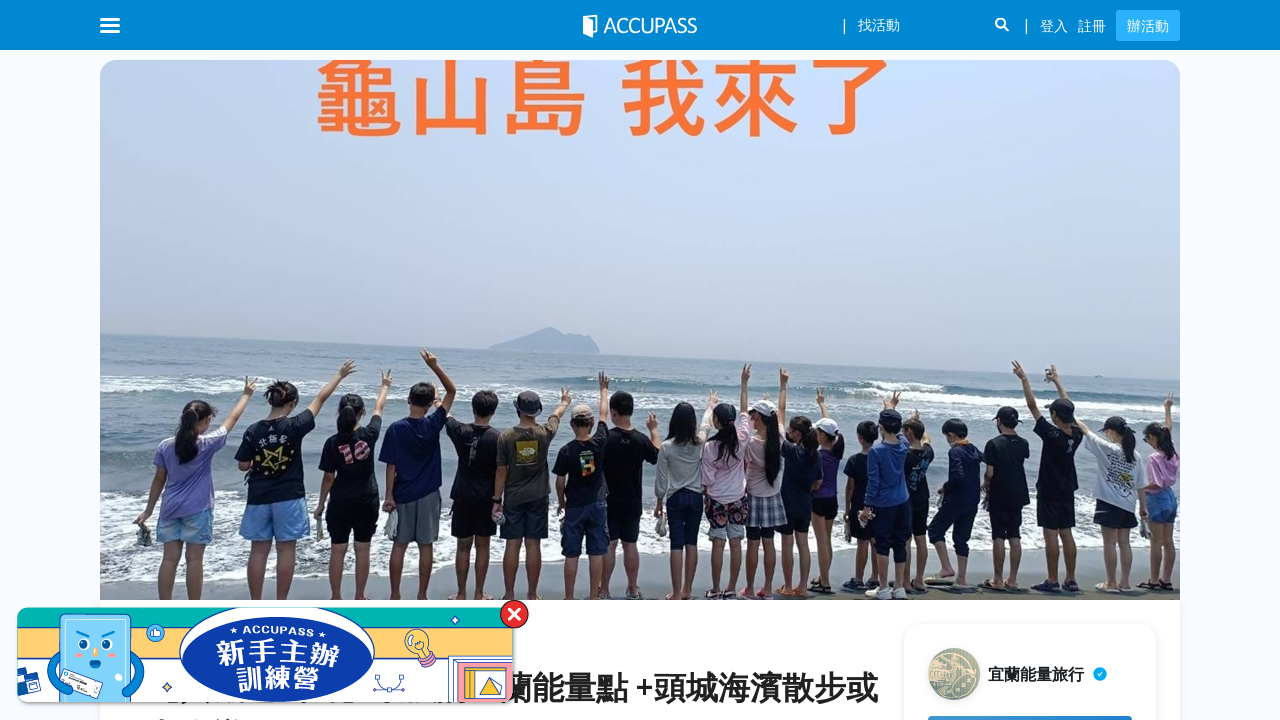

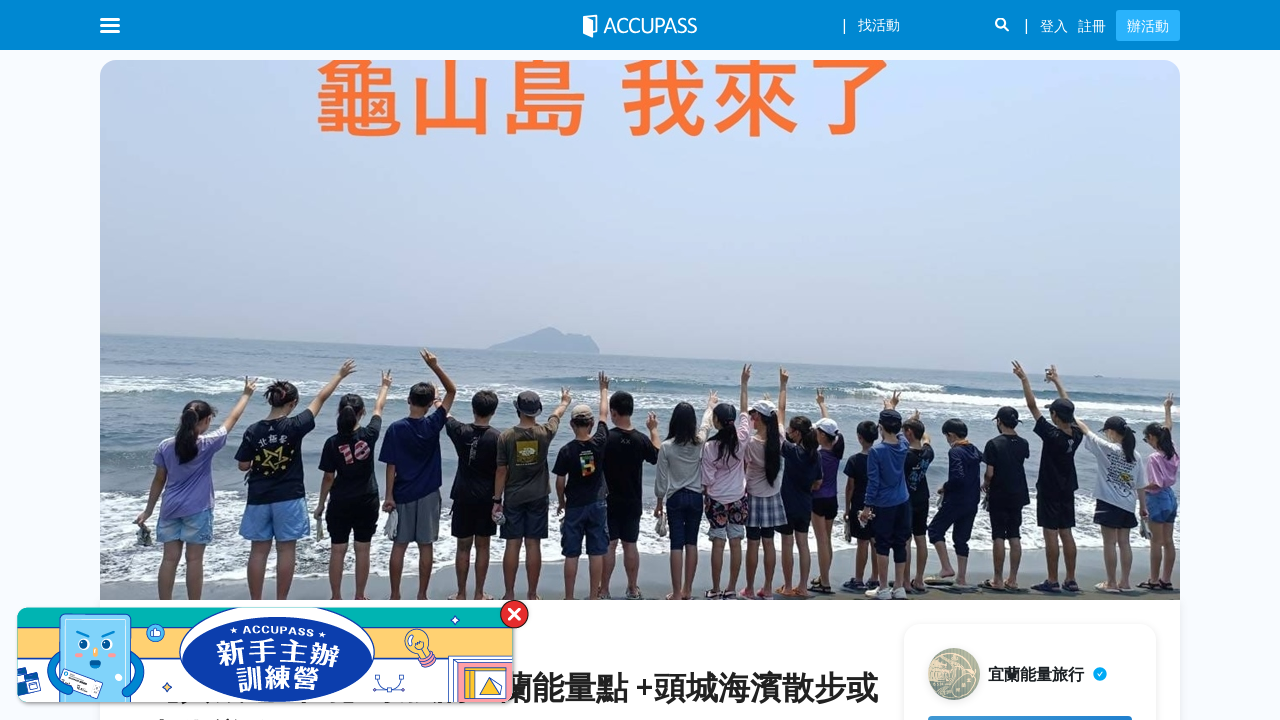